Navigates to the NSE India (National Stock Exchange of India) website homepage. The test appears to be a skeleton for web table data interaction but only contains the initial navigation.

Starting URL: https://www.nseindia.com/

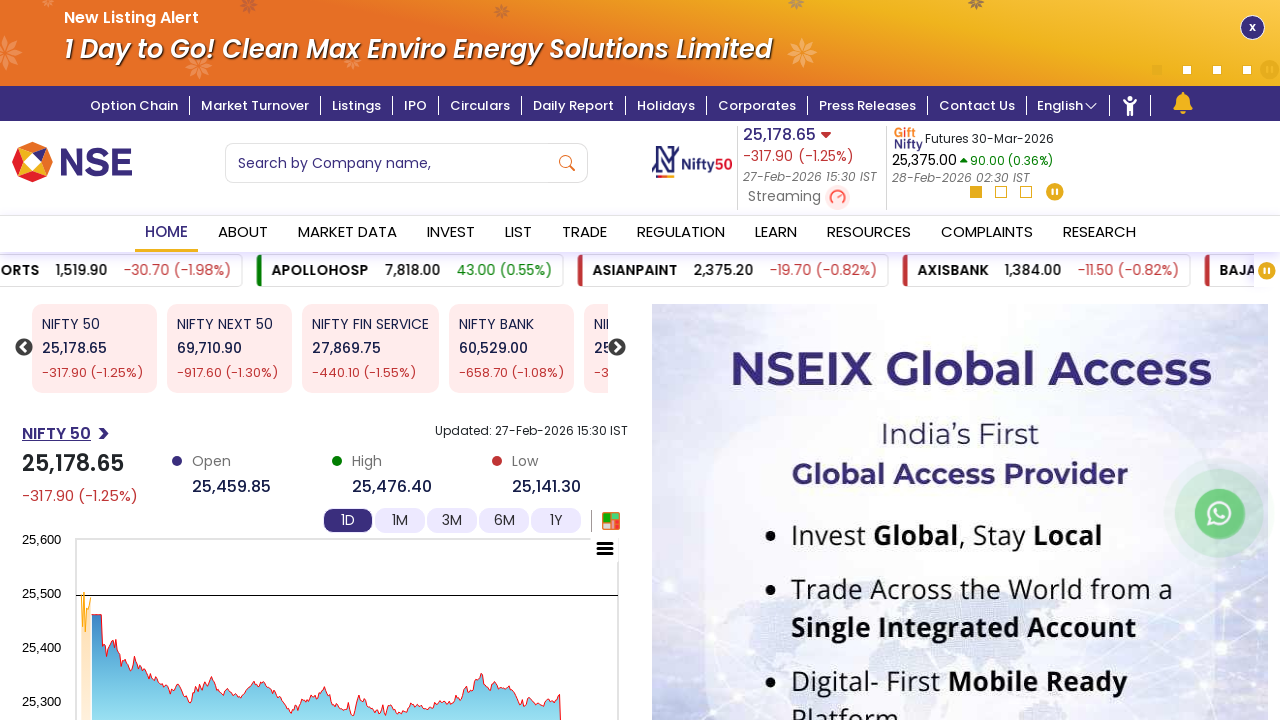

Navigated to NSE India (National Stock Exchange of India) website homepage
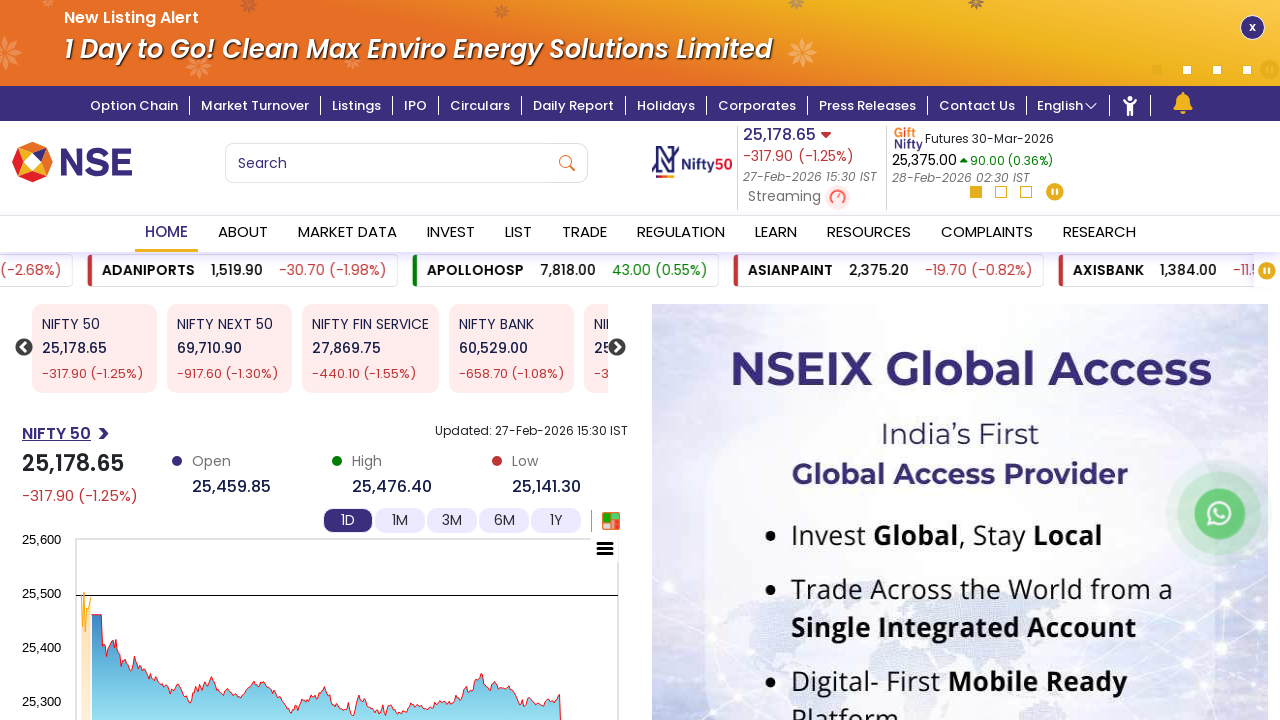

Page DOM content loaded
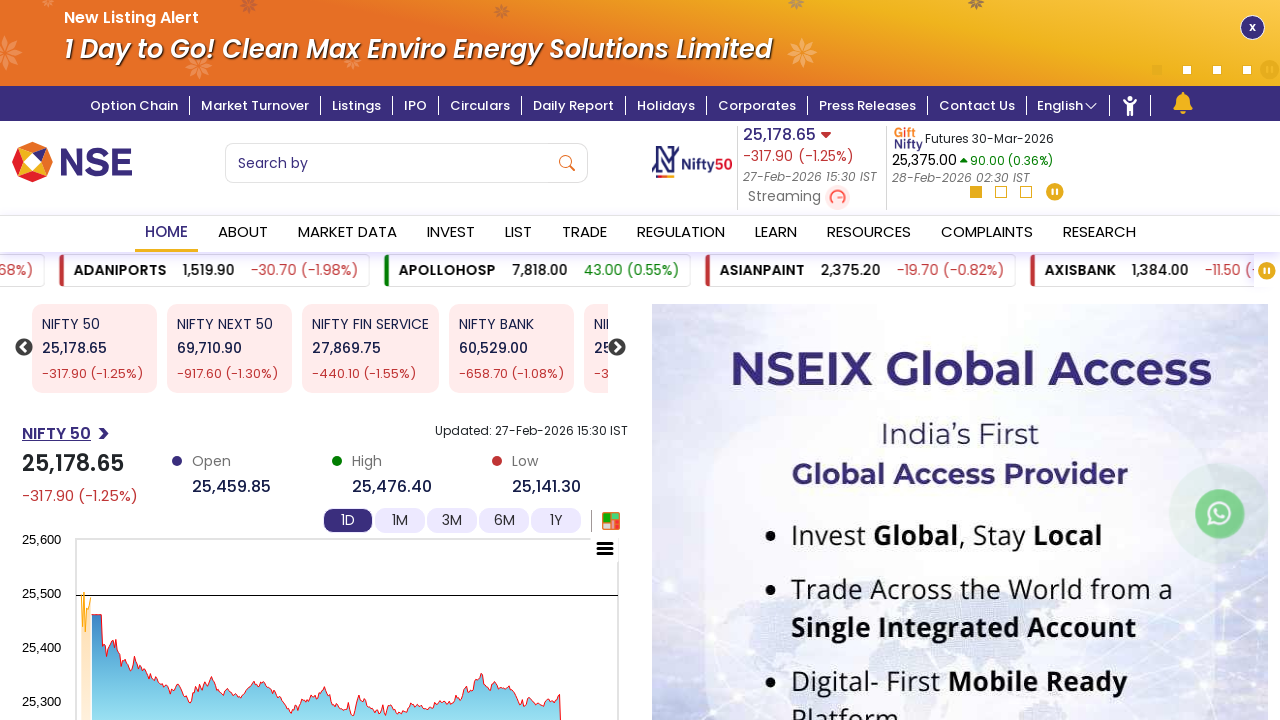

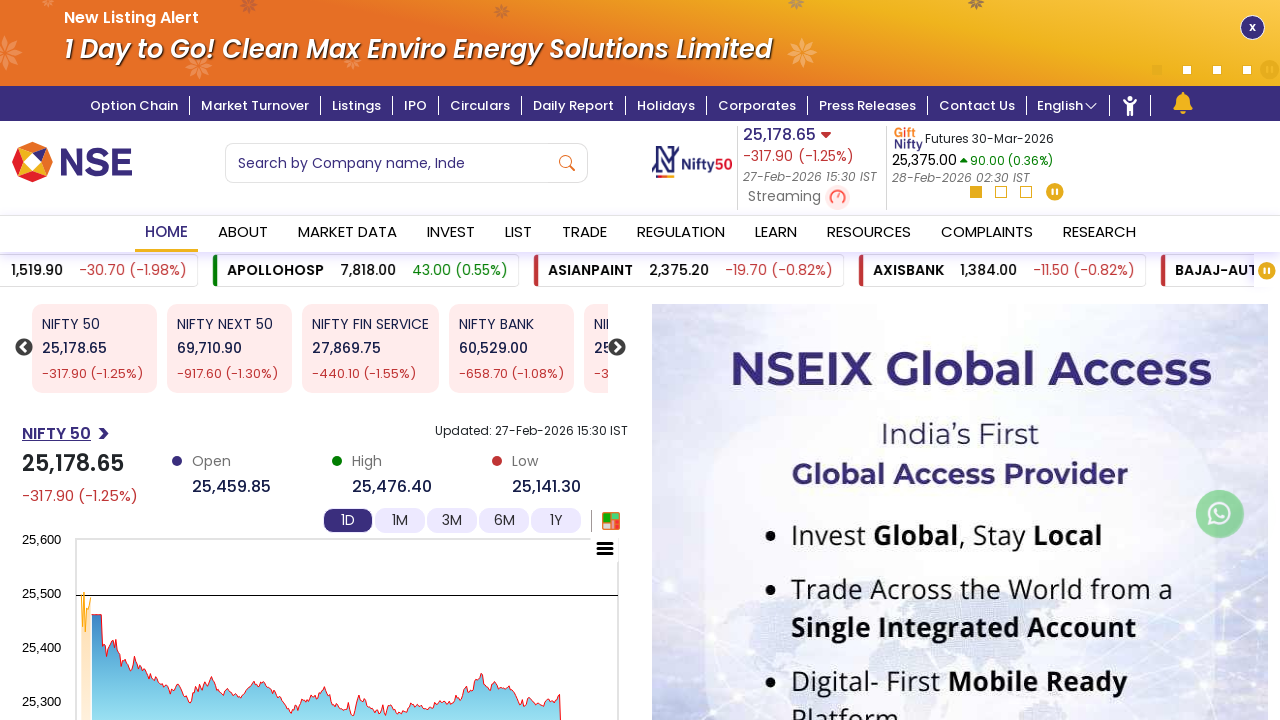